Navigates to the Form Authentication page and verifies the URL is correct

Starting URL: https://the-internet.herokuapp.com/

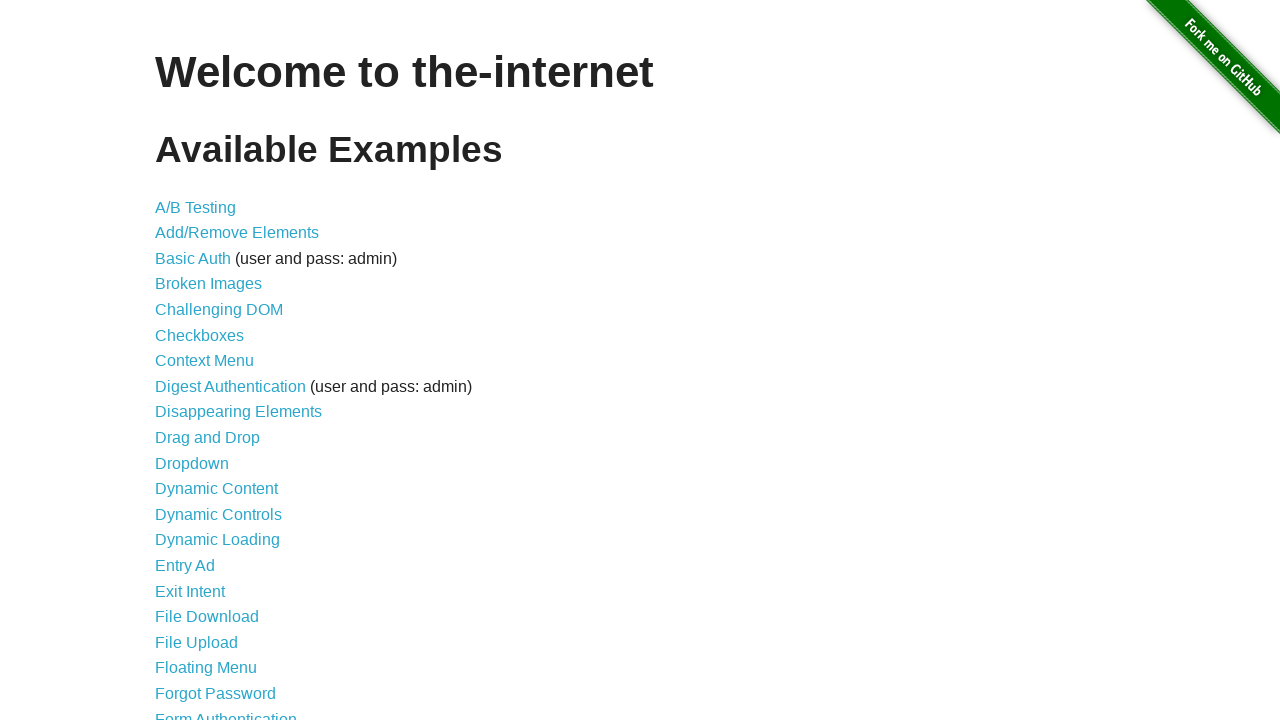

Clicked on Form Authentication link at (226, 712) on xpath=//*[@id="content"]/ul/li[21]/a
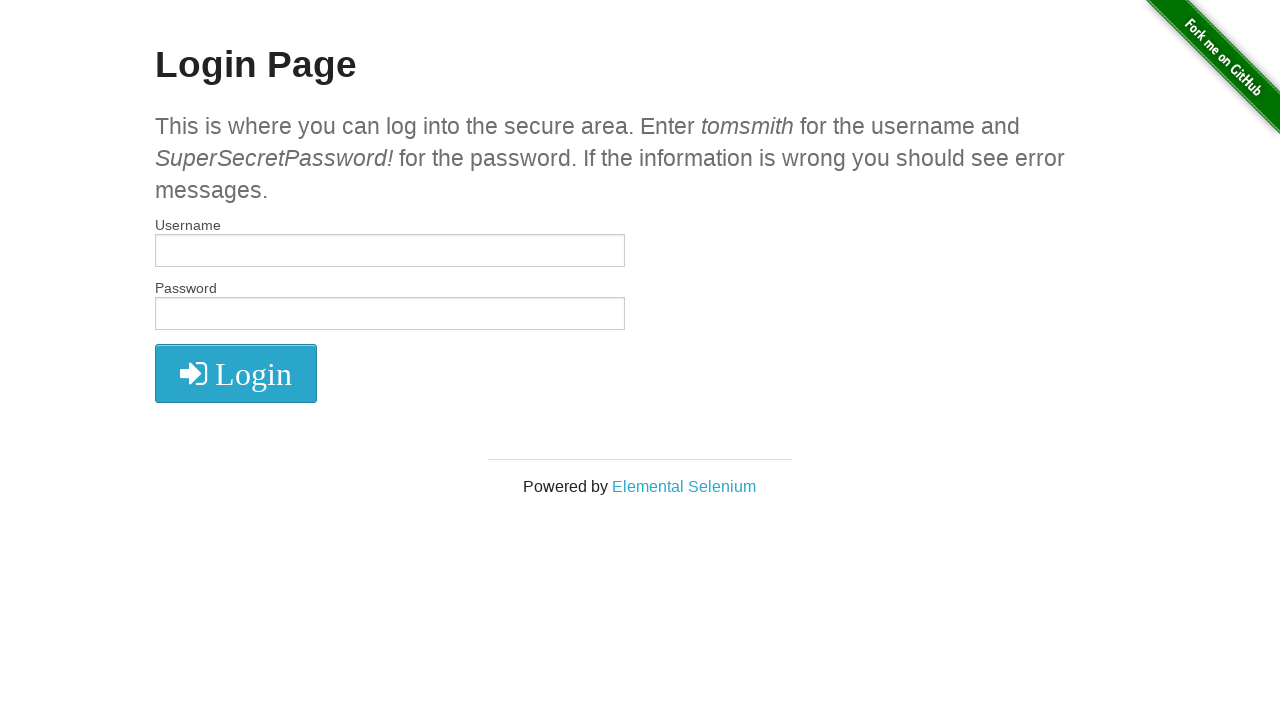

Verified navigation to Form Authentication page at https://the-internet.herokuapp.com/login
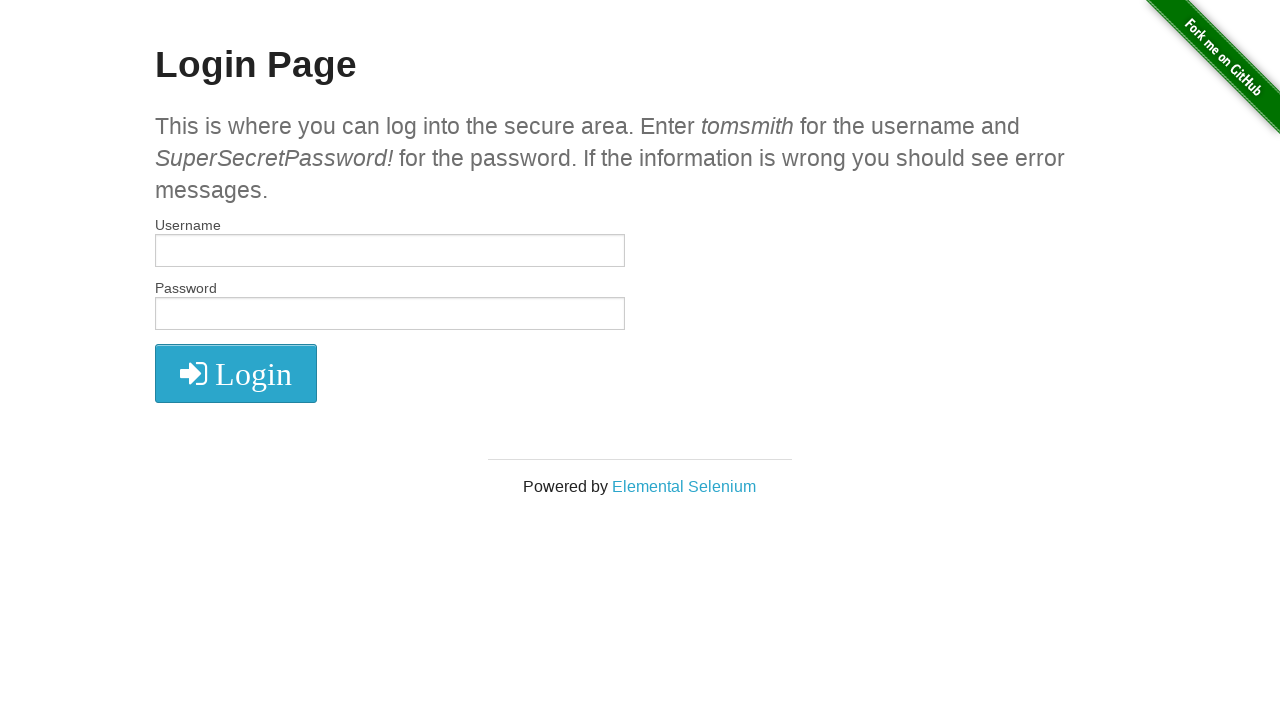

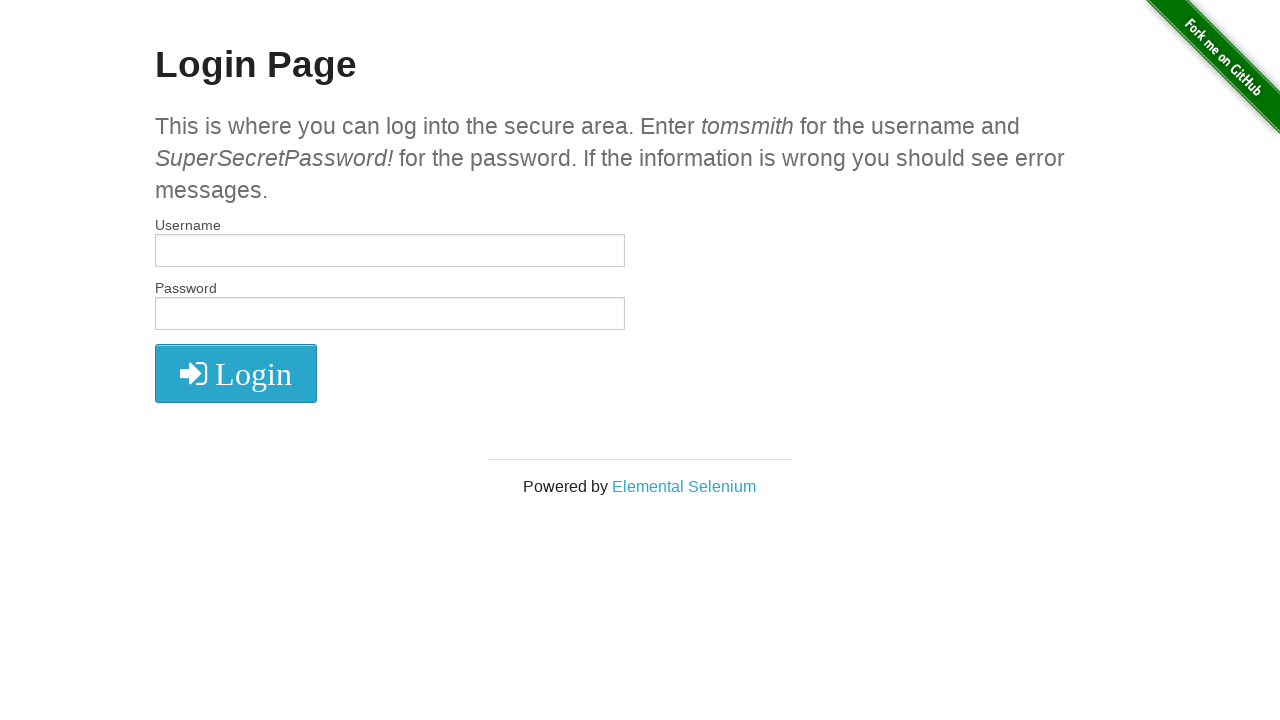